Tests JavaScript confirm dialog by clicking the confirm button and accepting the dialog with OK

Starting URL: https://the-internet.herokuapp.com/javascript_alerts

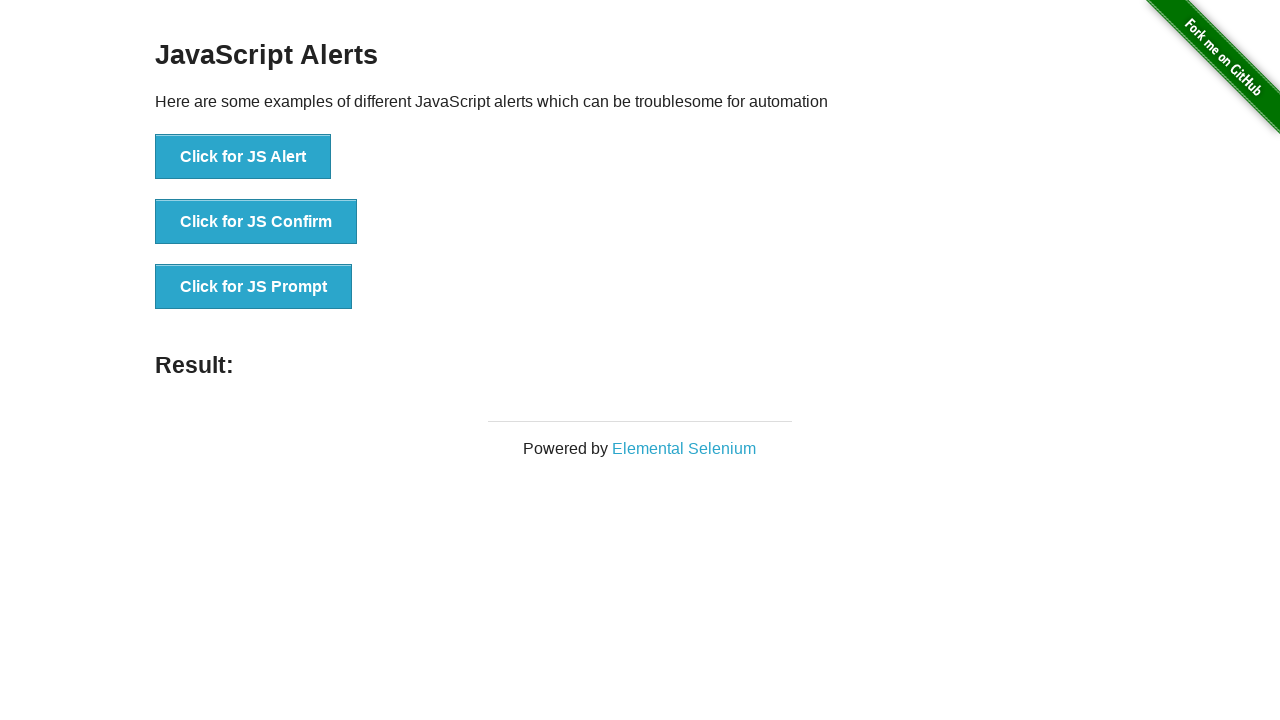

Dialog handler registered to accept confirm dialogs
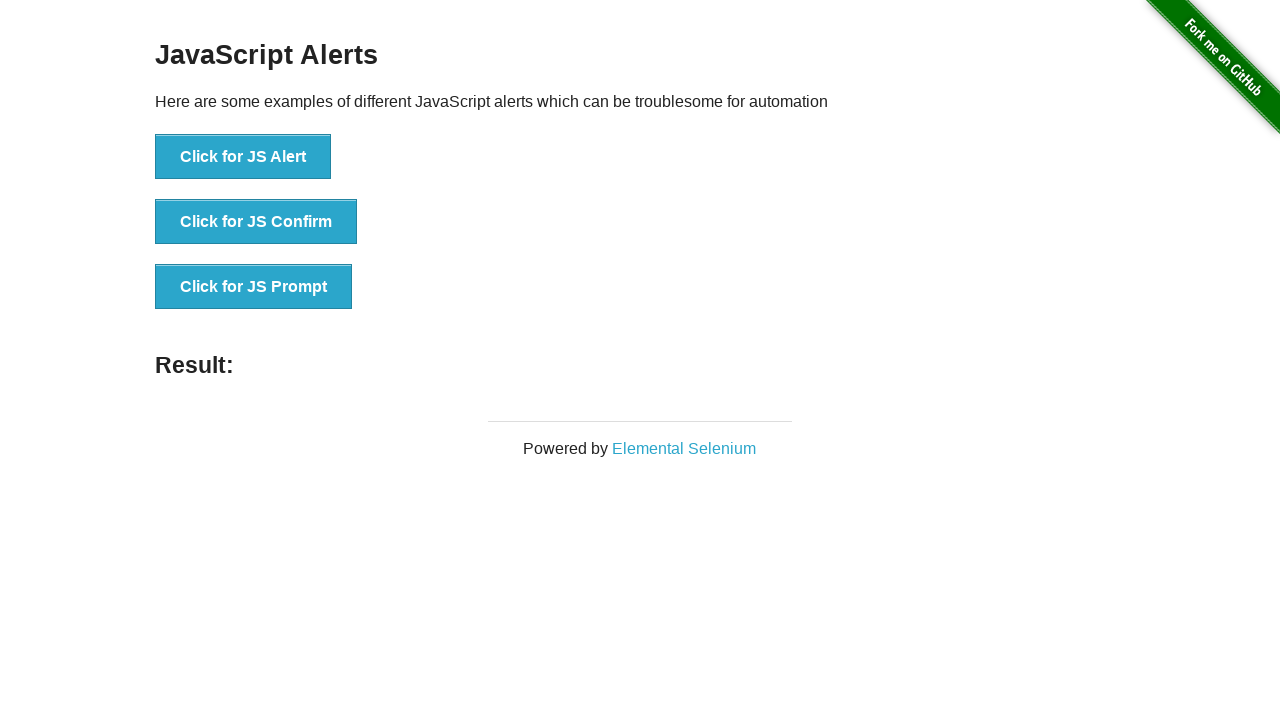

Clicked the 'Click for JS Confirm' button at (256, 222) on xpath=//button[text()='Click for JS Confirm']
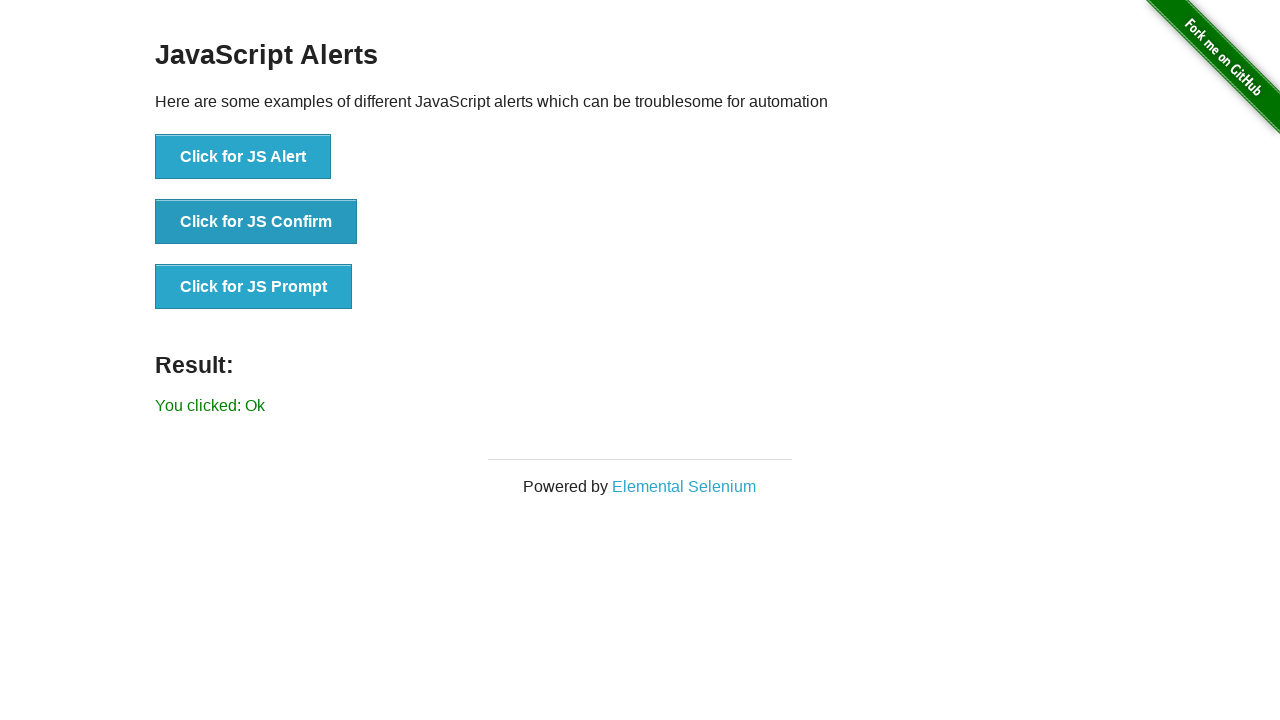

Confirm dialog was accepted and result element loaded
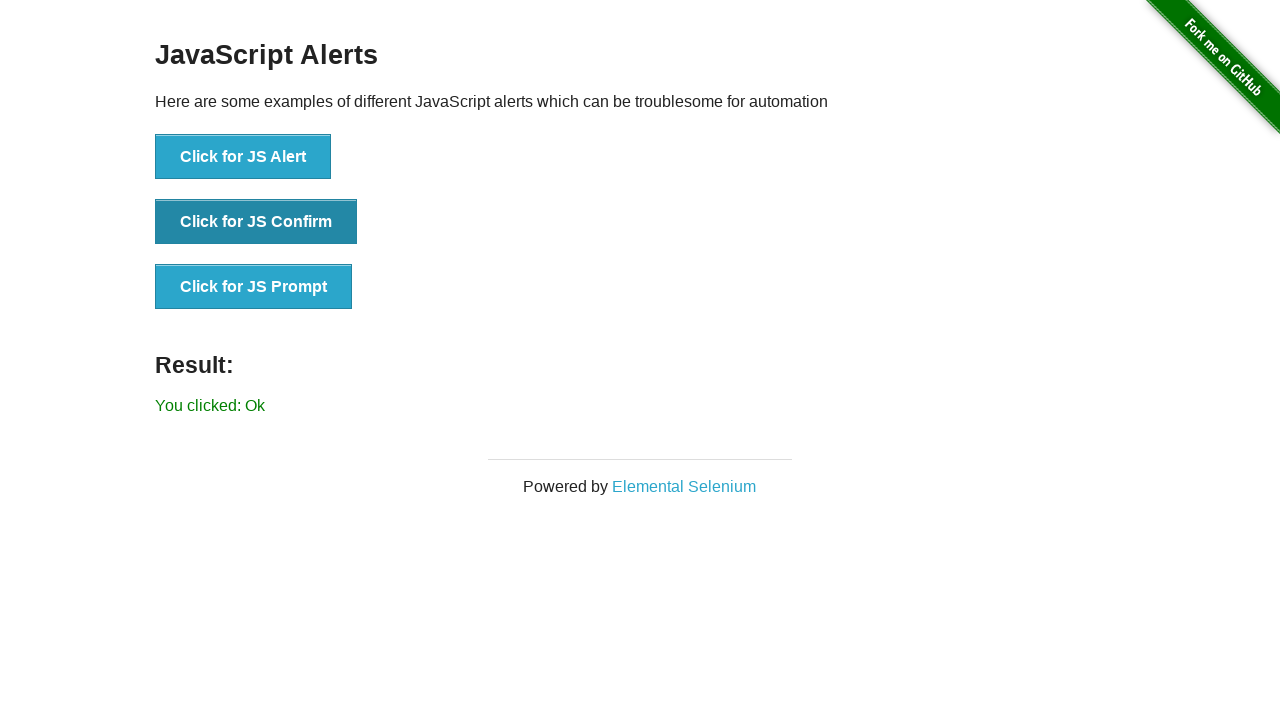

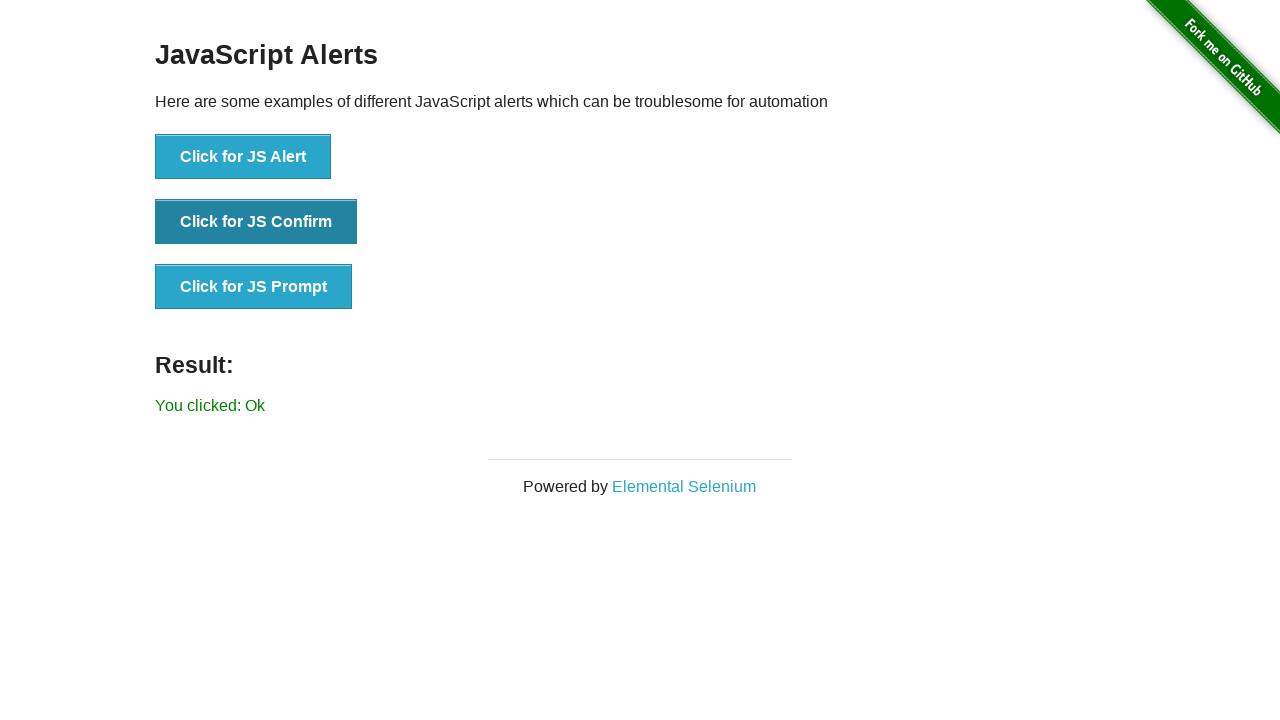